Navigates to TataCliq website, searches for Casio watches, filters by new arrivals, selects the first watch, adds it to cart, and verifies the cart count

Starting URL: https://www.tatacliq.com/

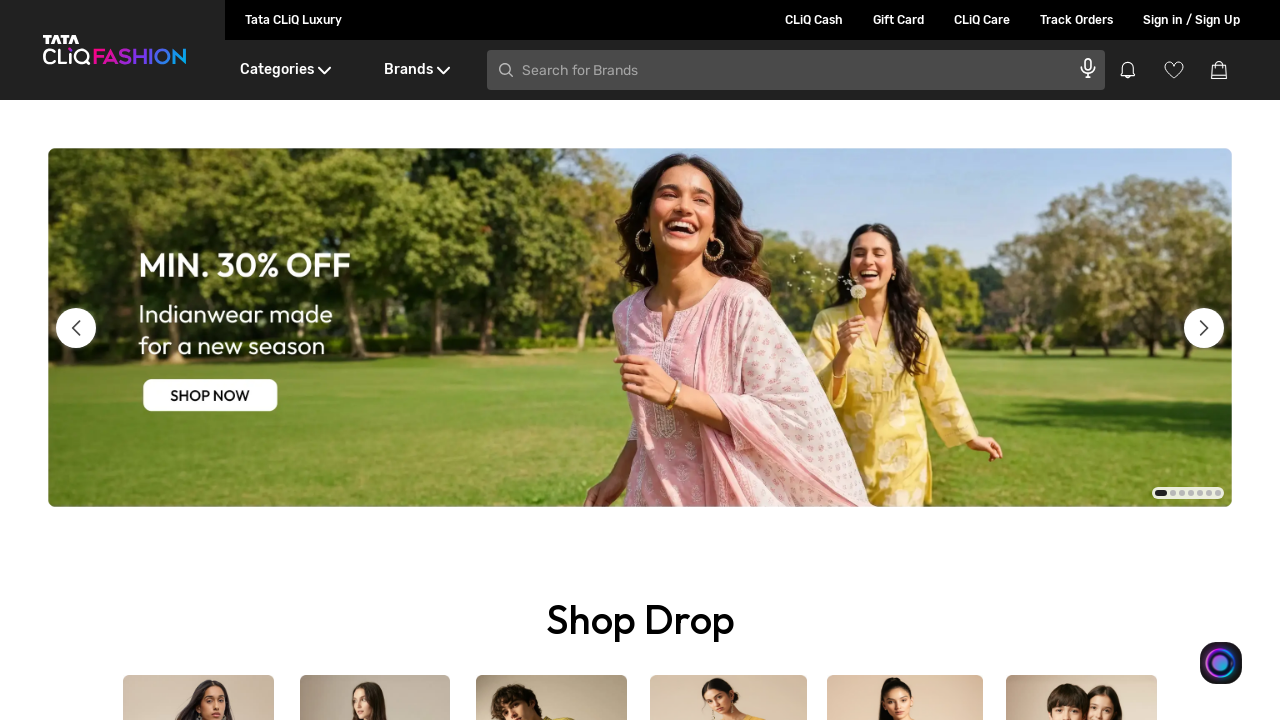

Hovered over Brands menu at (416, 70) on xpath=//div[text()='Brands']
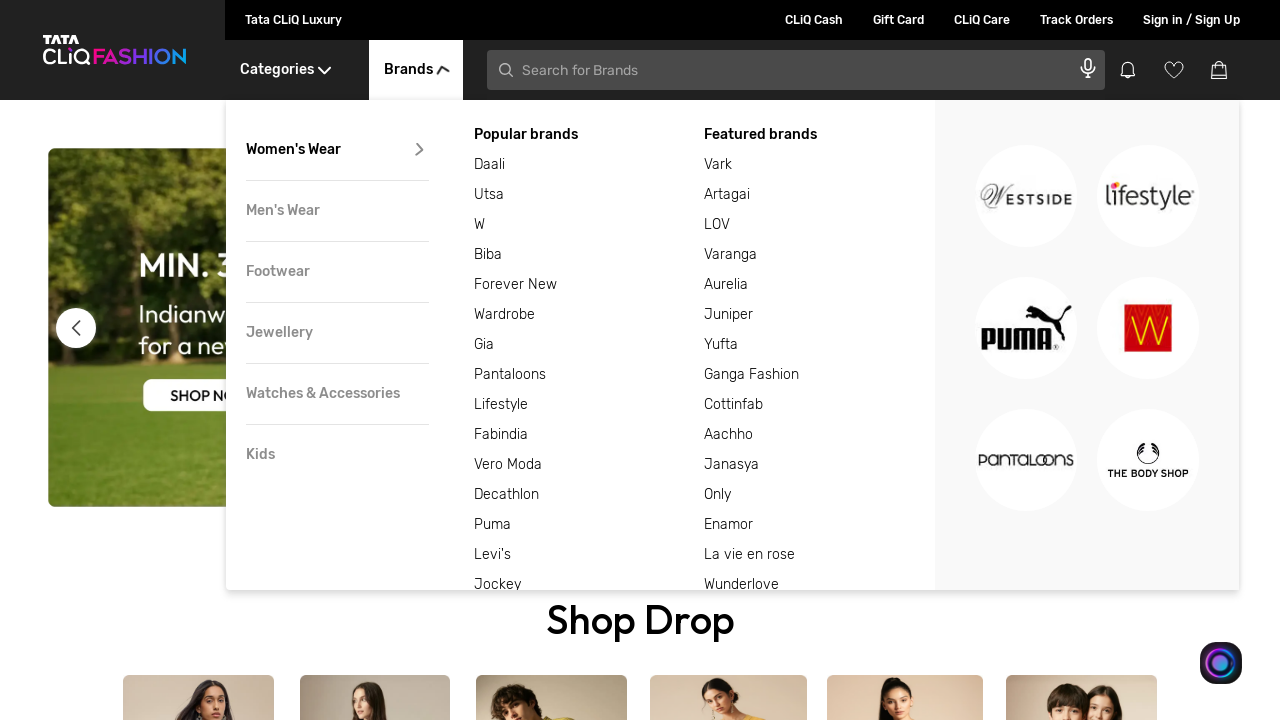

Hovered over Watches & Accessories menu at (337, 394) on xpath=//div[text()='Watches & Accessories']
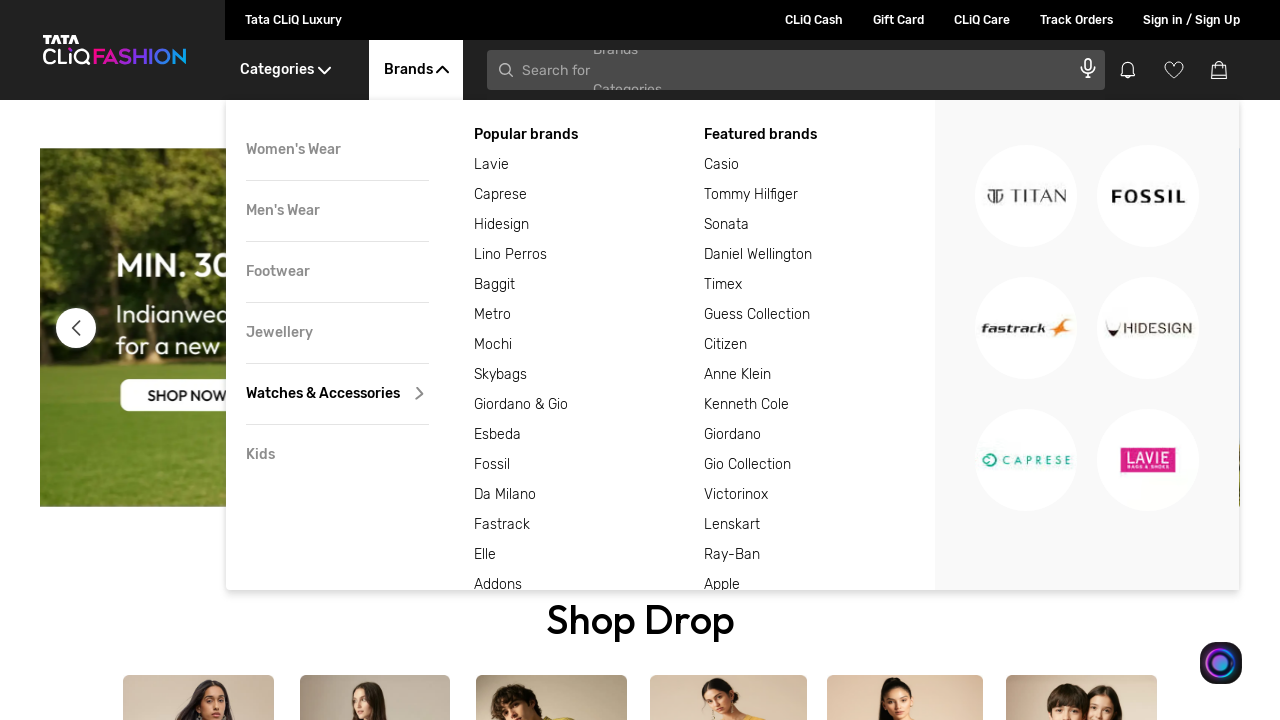

Clicked on Casio brand at (820, 165) on xpath=//div[text()='Casio']
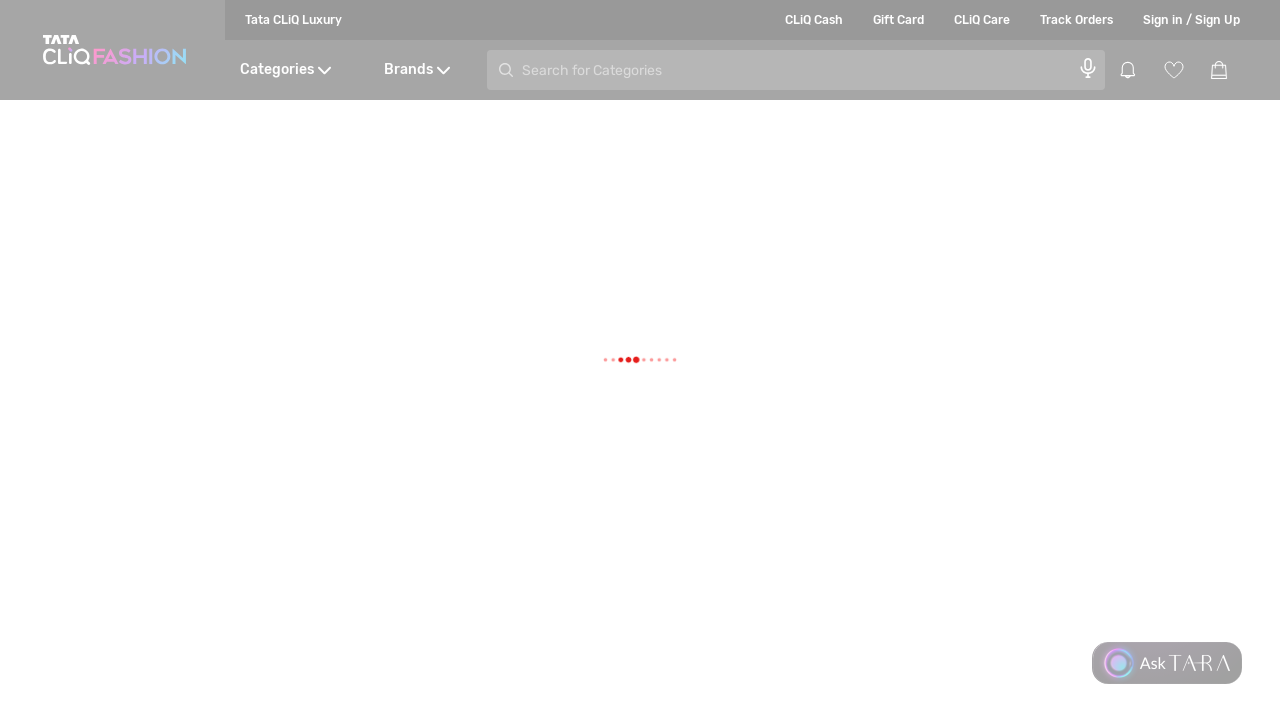

Selected 'New Arrivals' sort option on .SelectBoxDesktop__hideSelect
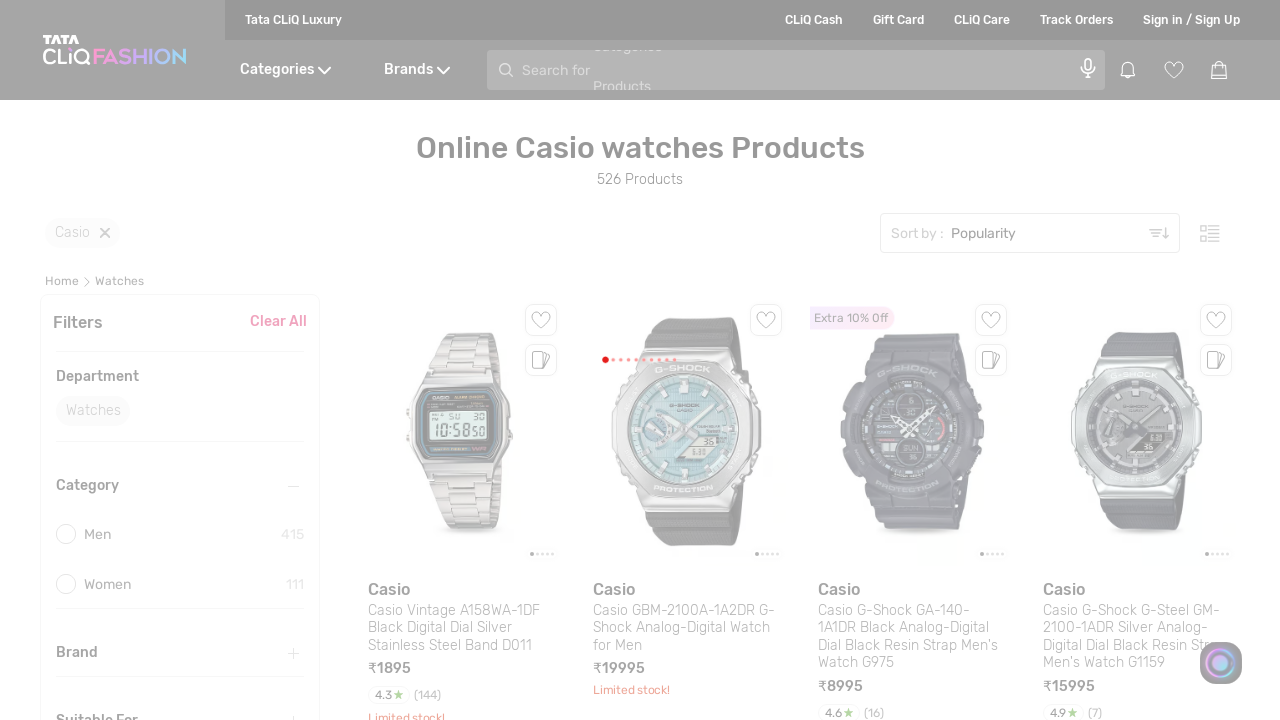

Clicked first filter checkbox for Men's watches at (66, 534) on (//div[@class='FilterDesktop__newFilCheckbox'])[1]
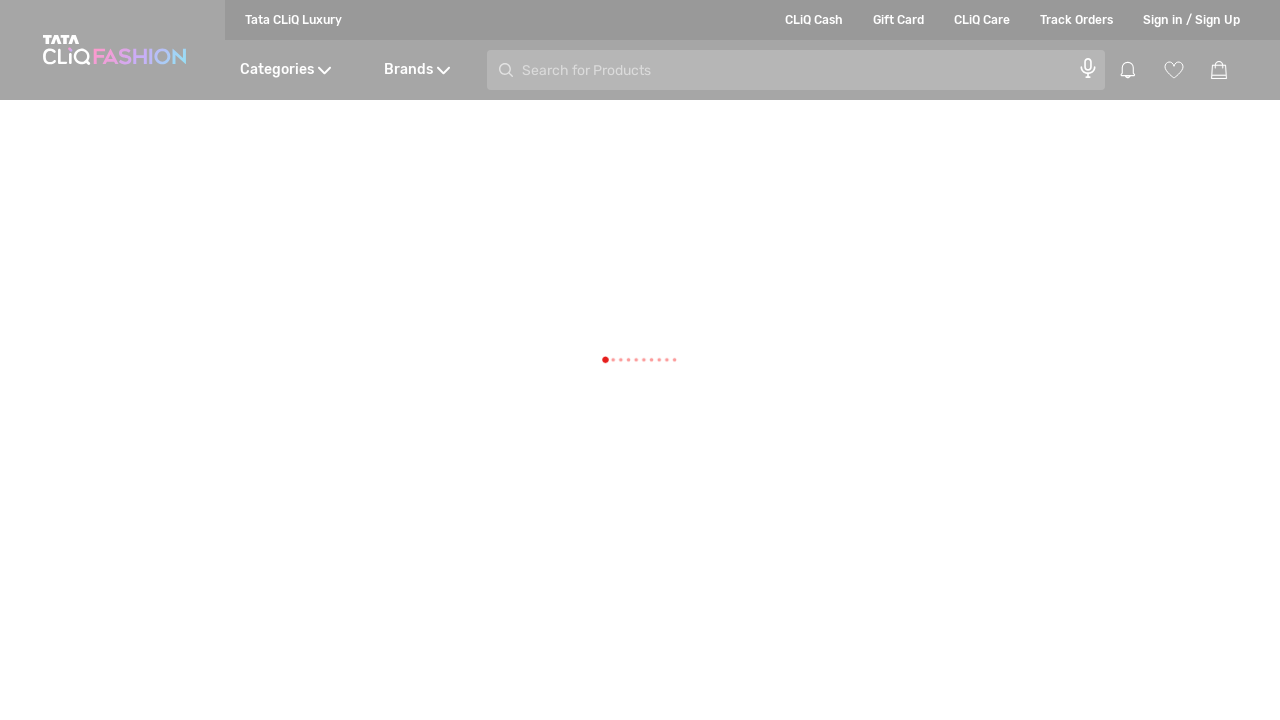

Products loaded successfully
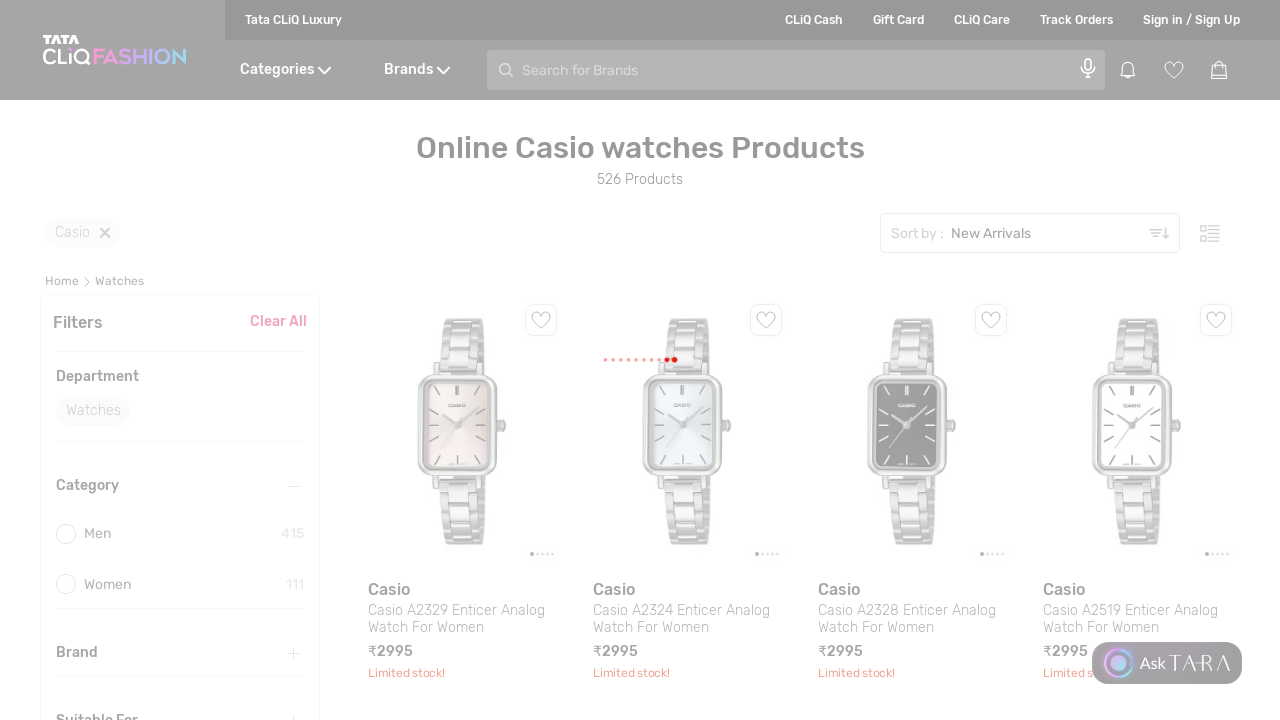

Clicked on first product at (462, 495) on (//div[@class='ProductModule__dummyDiv'])[1]
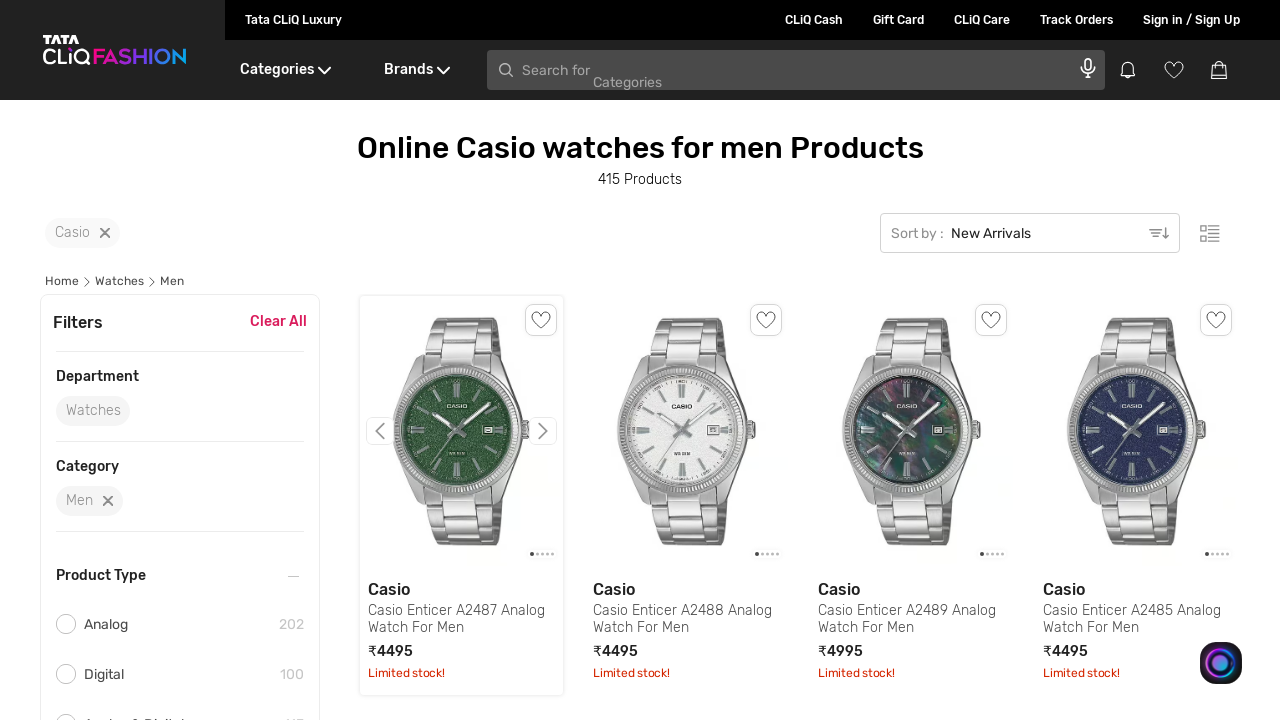

Product details page loaded
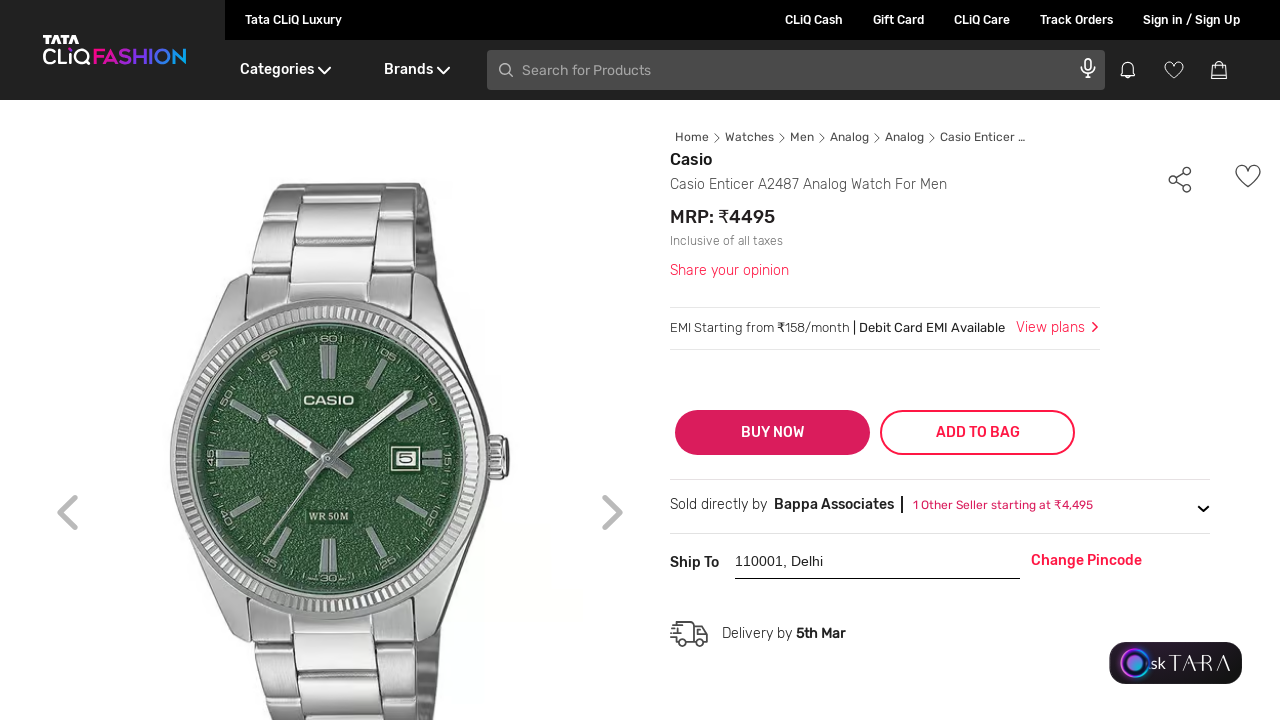

Clicked 'ADD TO BAG' button at (978, 360) on xpath=//span[text()='ADD TO BAG']
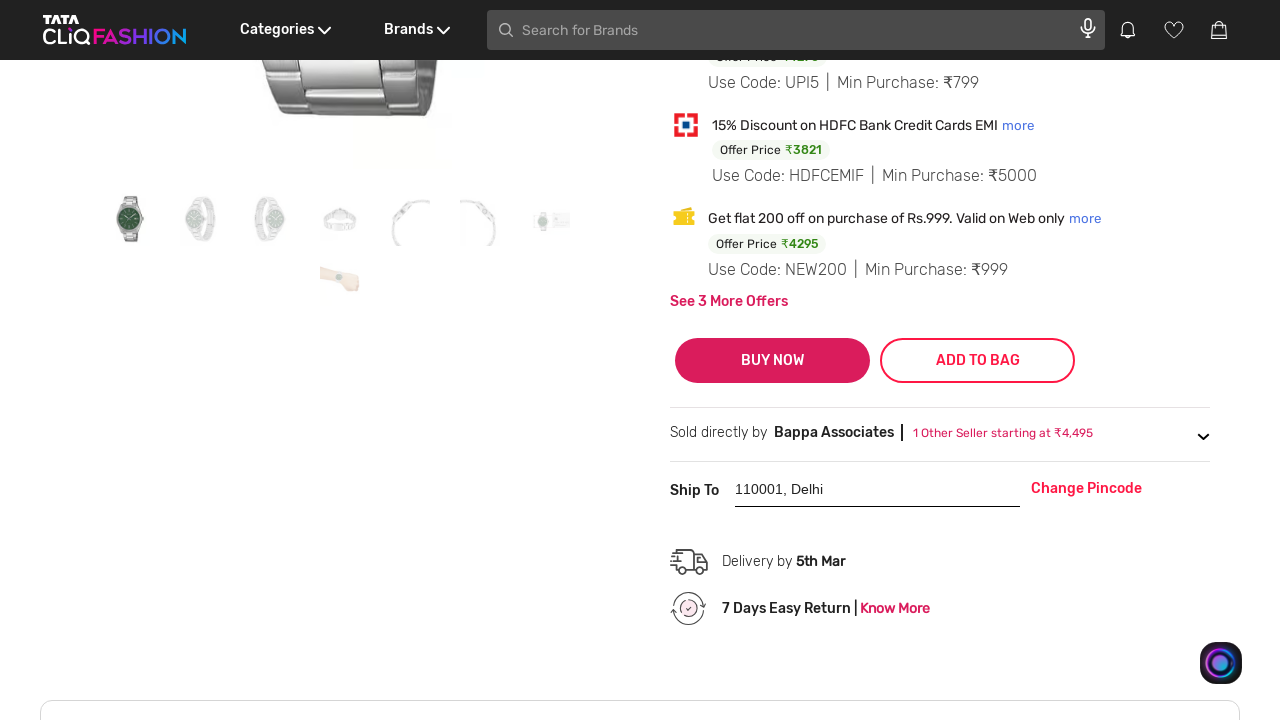

Cart count updated after adding item
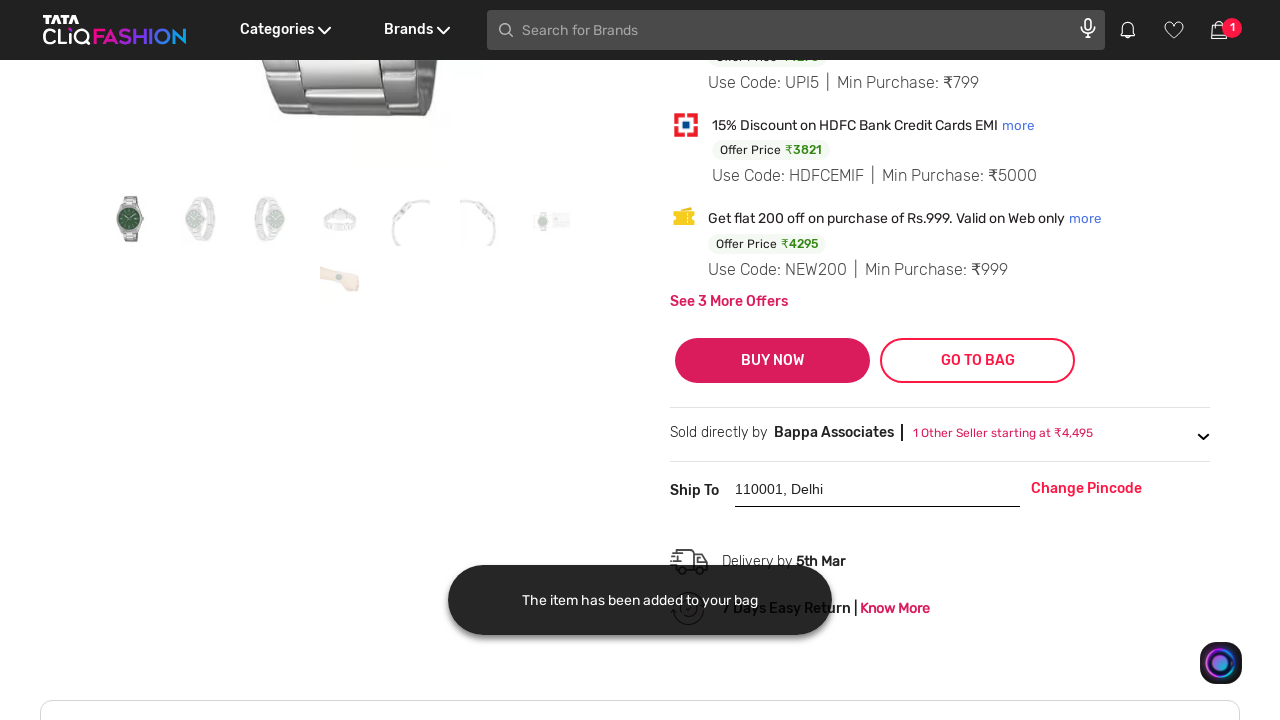

Clicked on cart/bag icon to view cart at (1225, 30) on .DesktopHeader__myBagShow
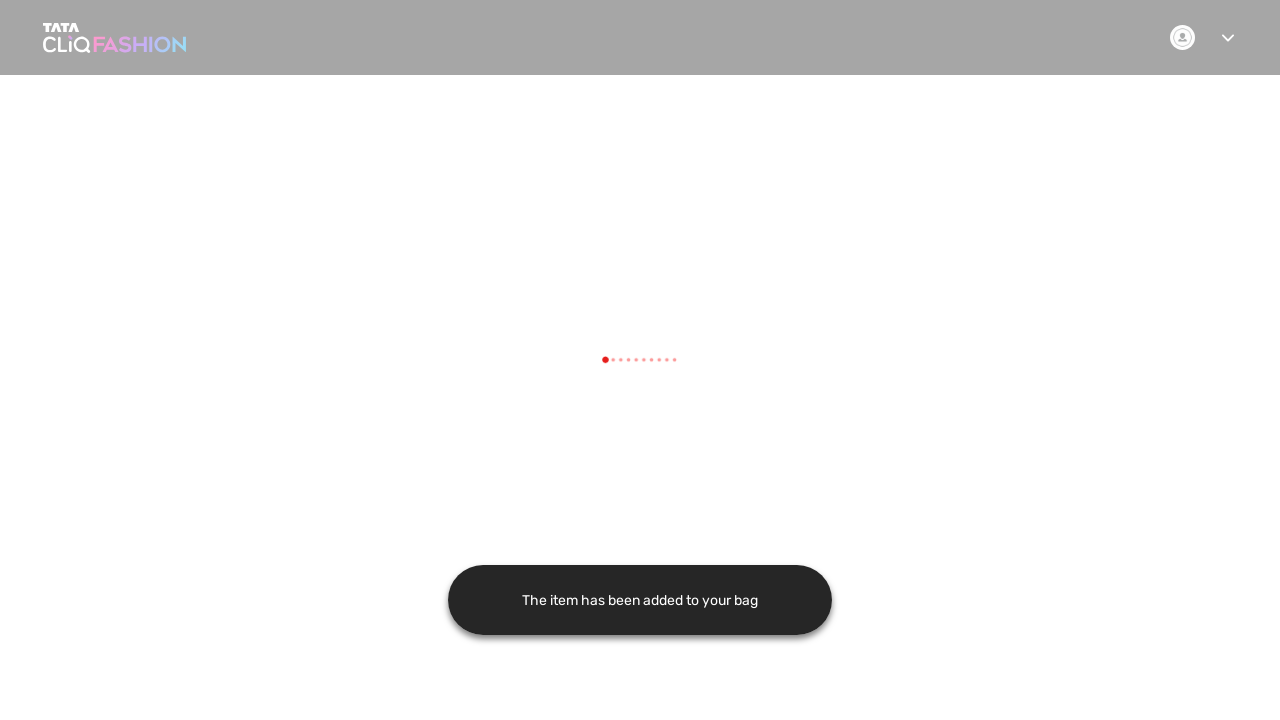

Cart page loaded and ready
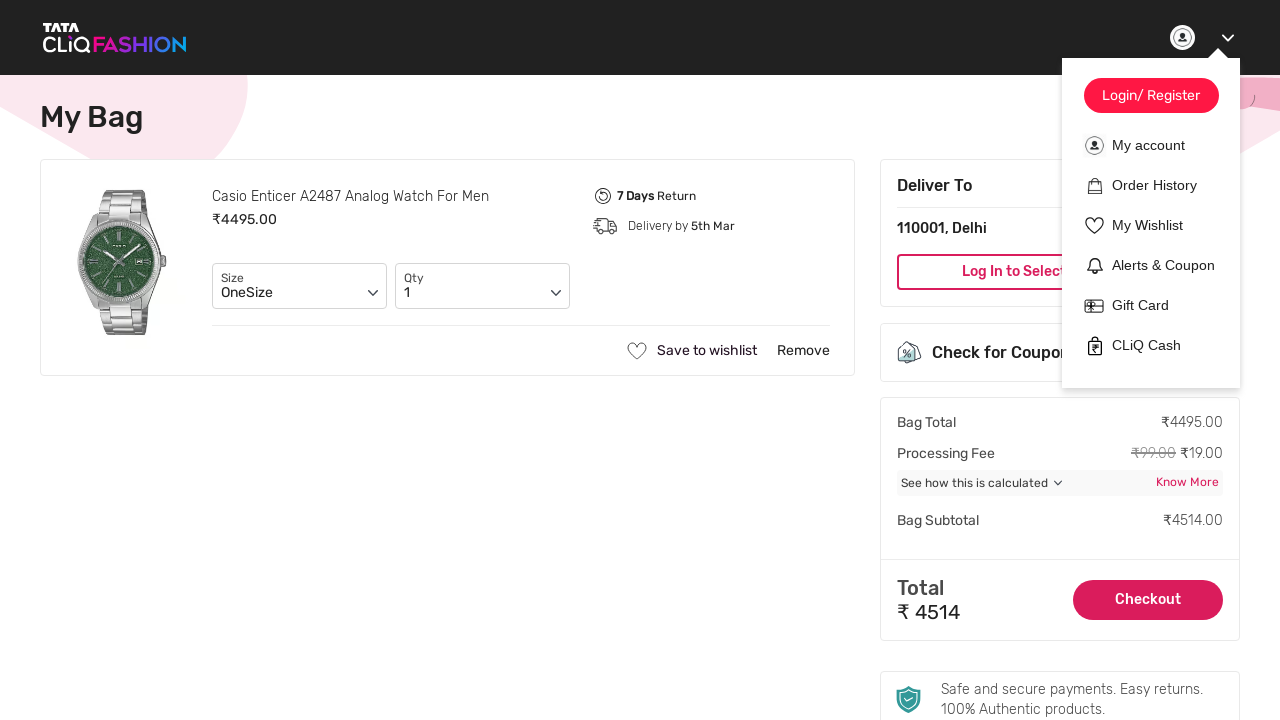

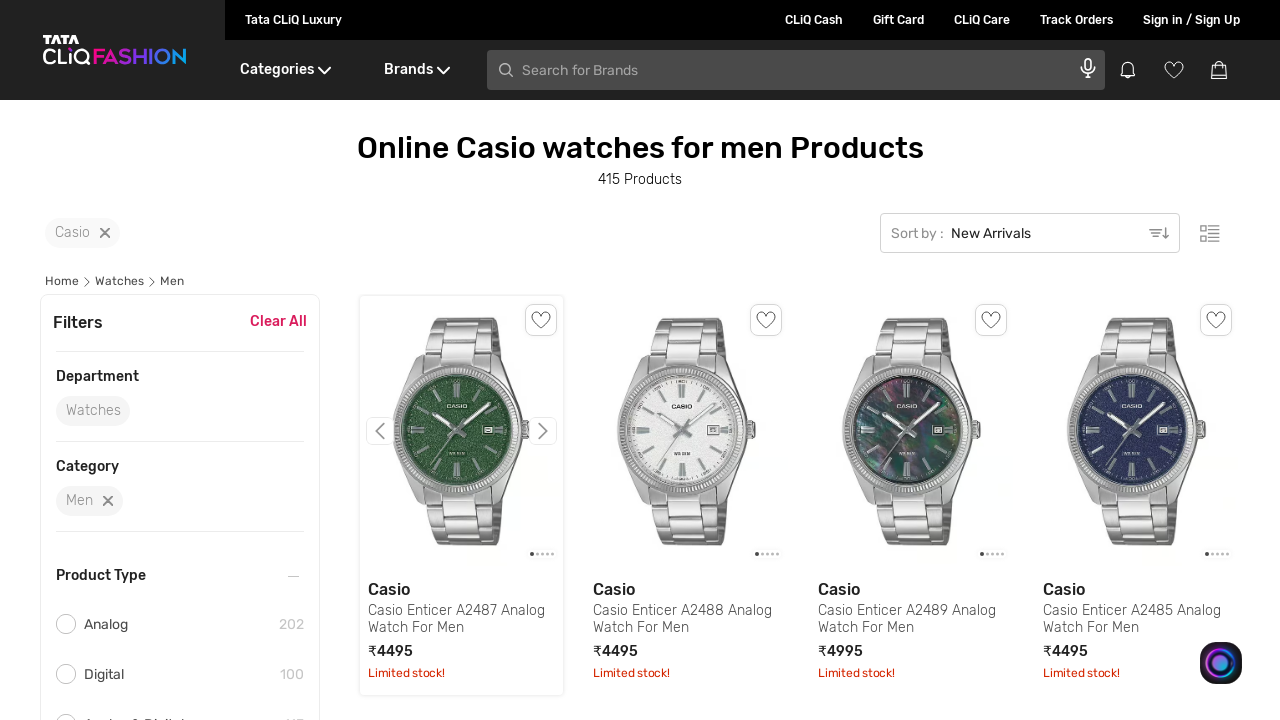